Tests that clicking on the Elements section card redirects the user to the Elements page.

Starting URL: https://demoqa.com

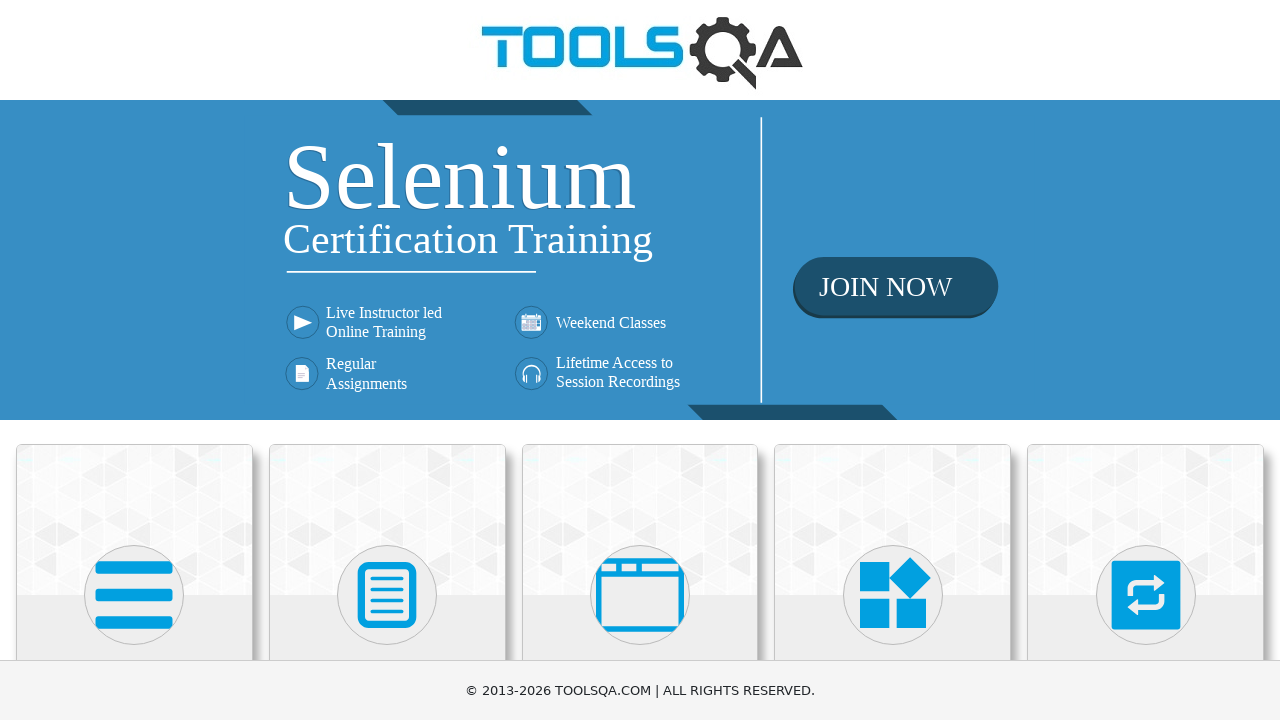

Clicked on Elements section card at (134, 360) on div.card-body:has-text('Elements')
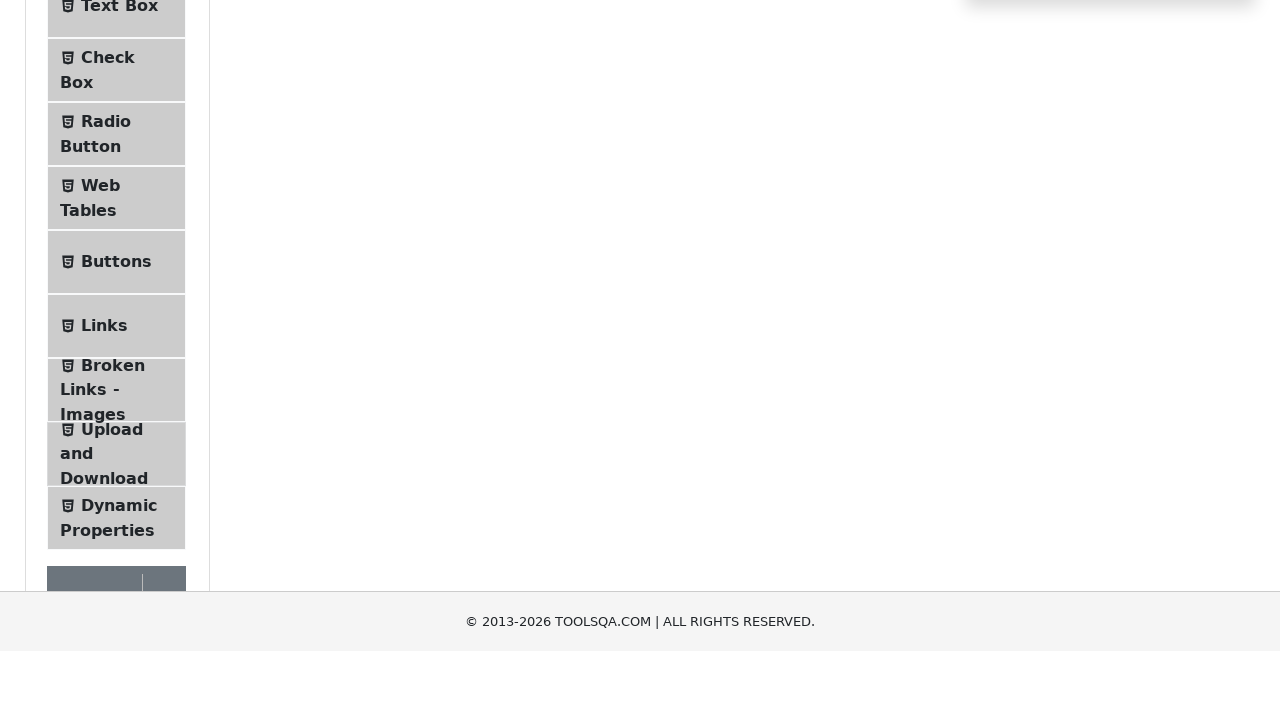

Navigated to Elements page
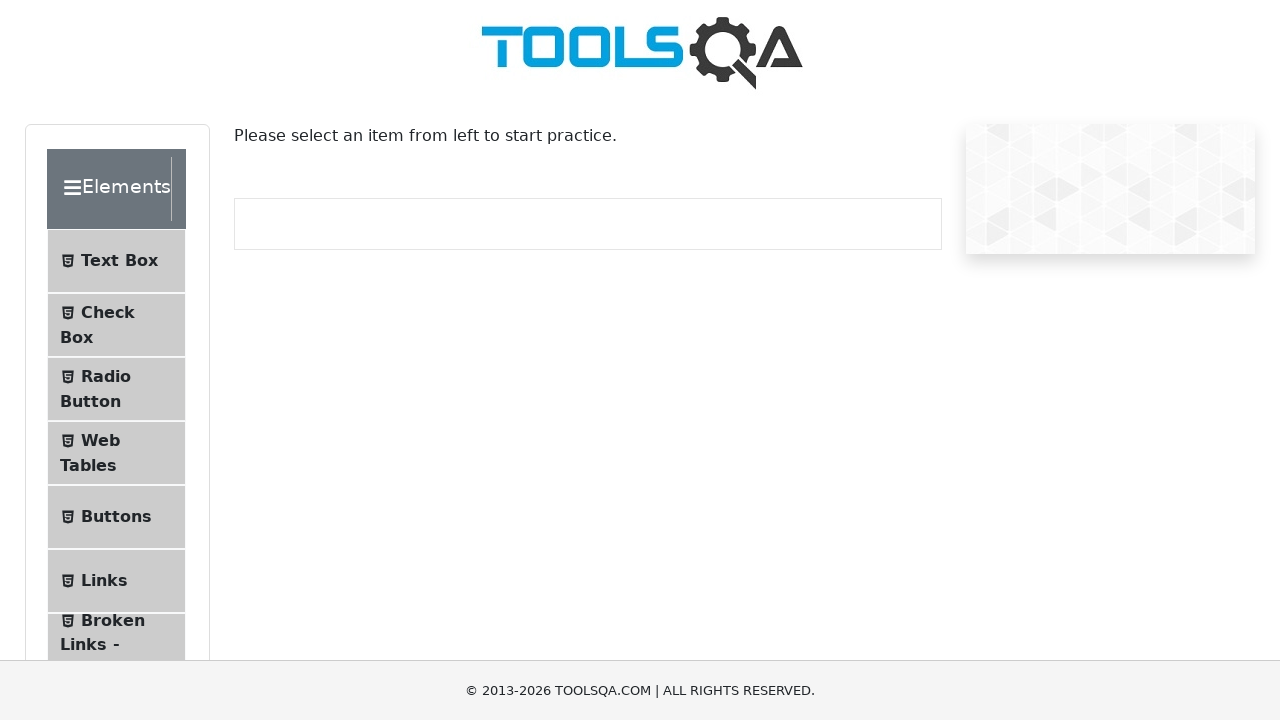

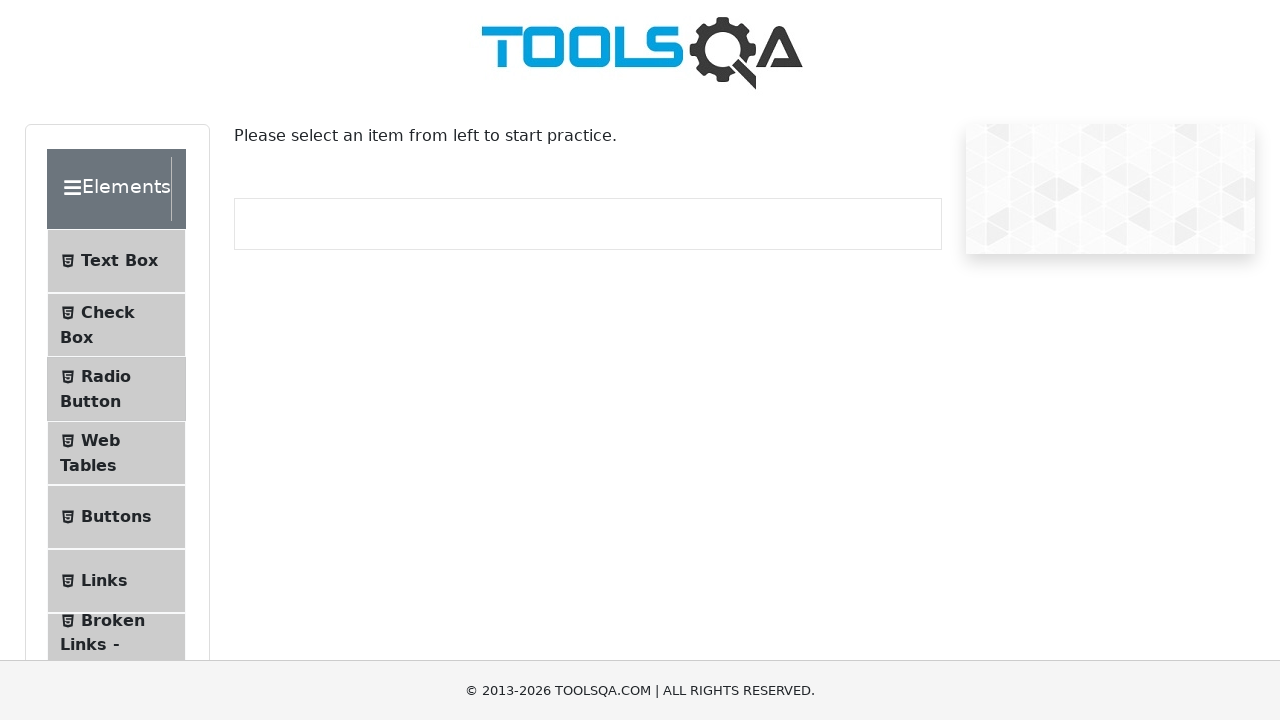